Tests checkbox functionality by checking multiple checkbox options

Starting URL: https://rahulshettyacademy.com/AutomationPractice/

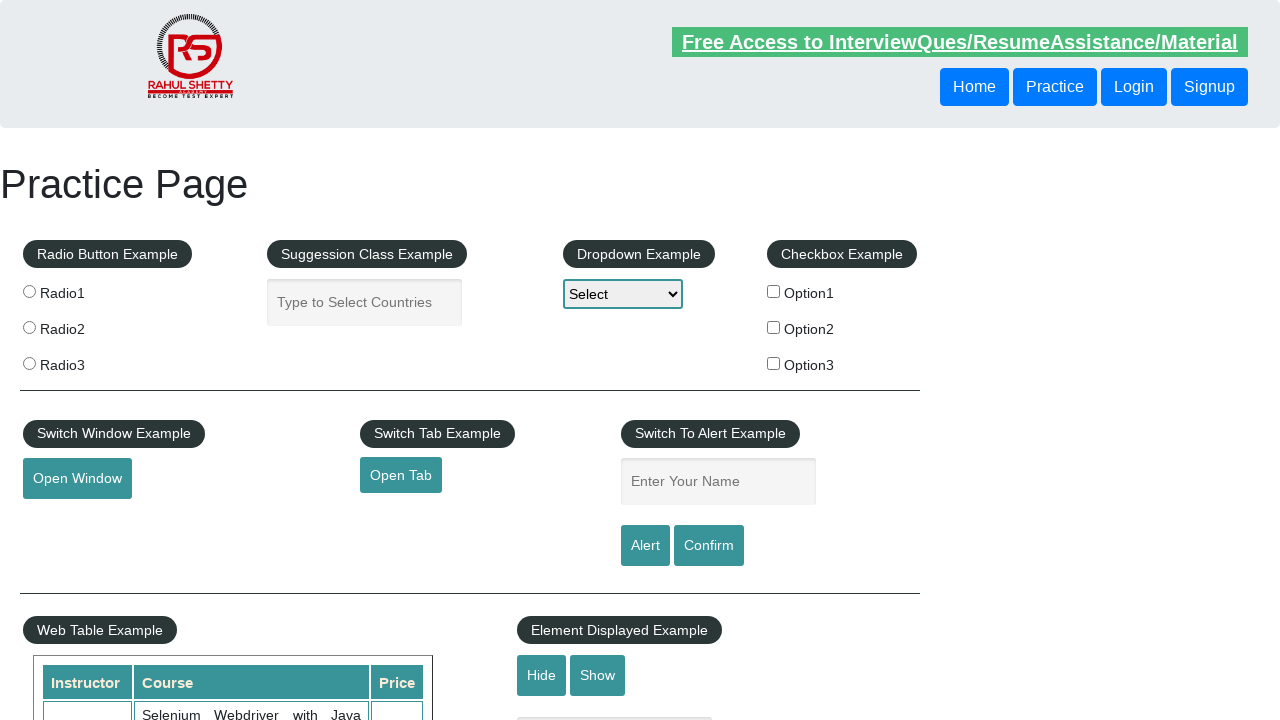

Checkbox section loaded
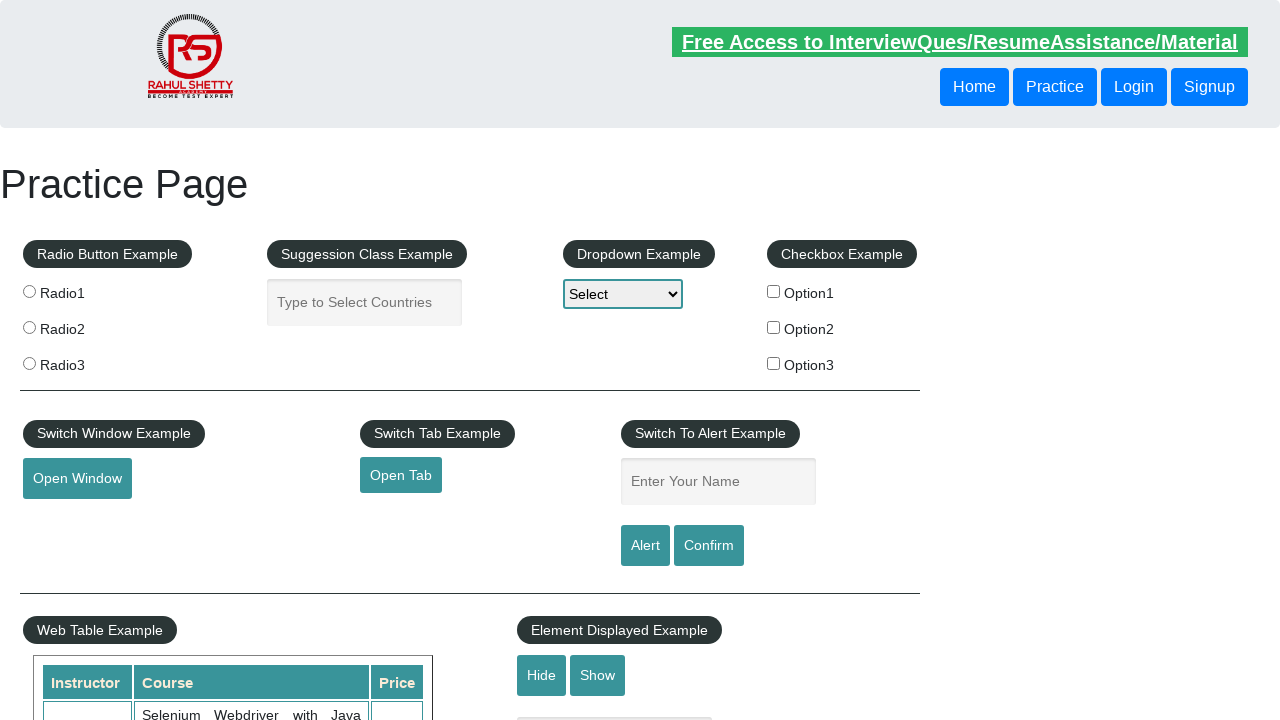

Checked option1 checkbox at (774, 291) on input[value='option1']
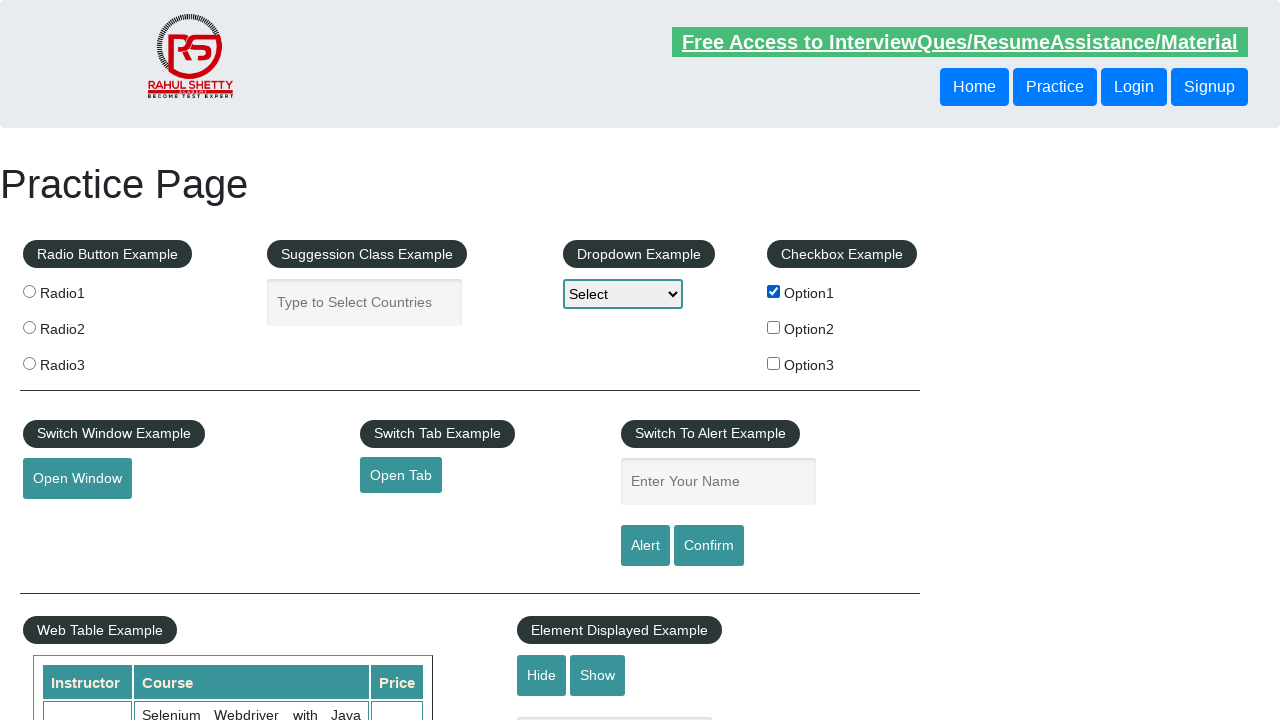

Checked option3 checkbox at (774, 363) on input[value='option3']
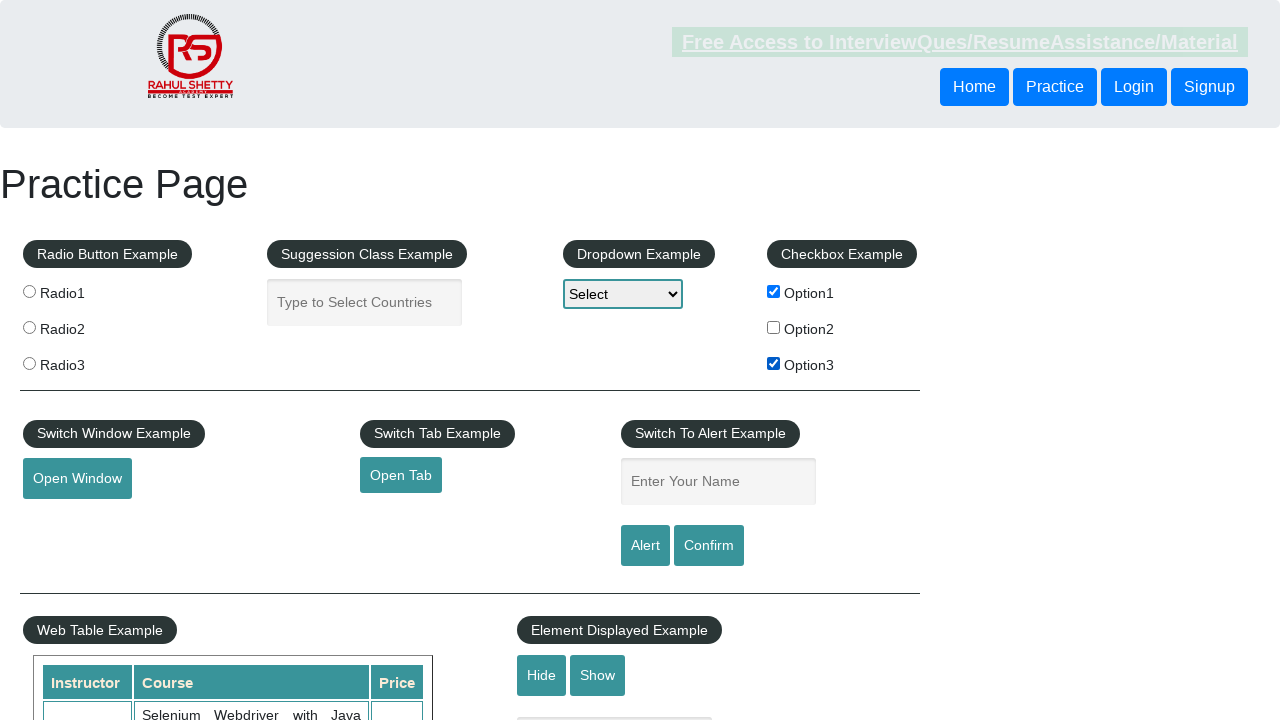

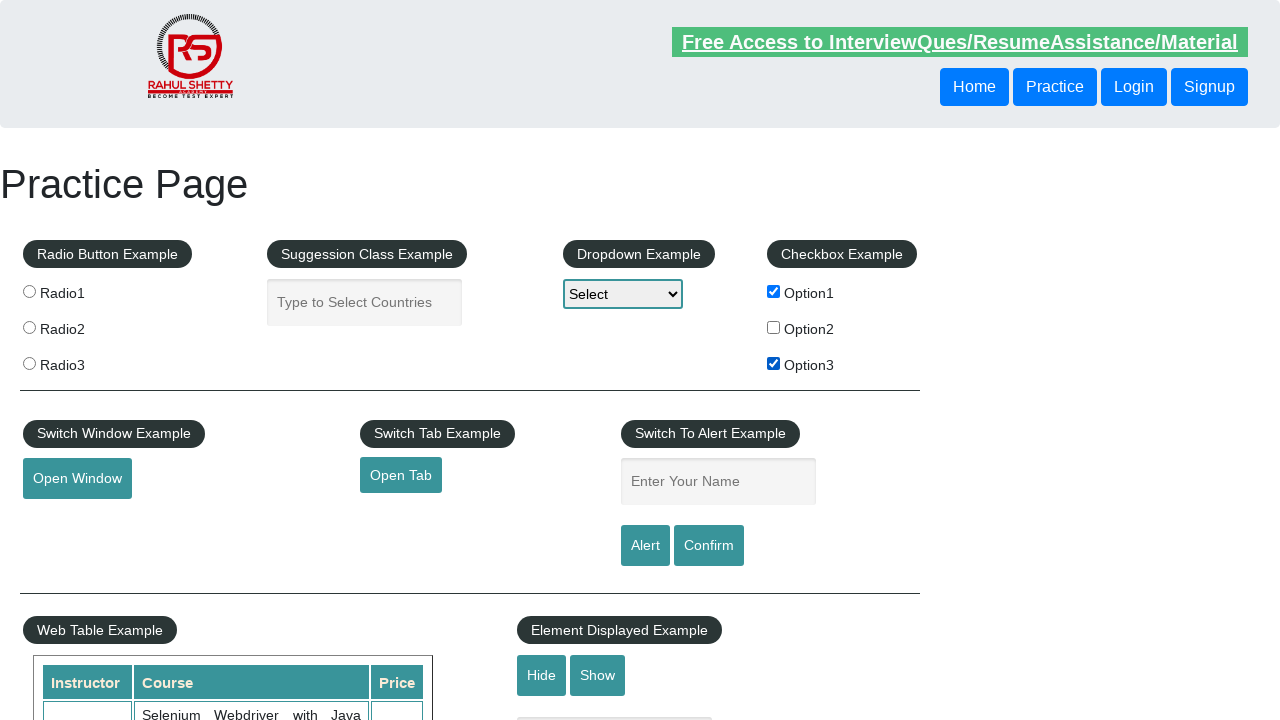